Tests JavaScript confirm dialog by clicking the confirm button and dismissing (canceling) the dialog

Starting URL: https://the-internet.herokuapp.com/javascript_alerts

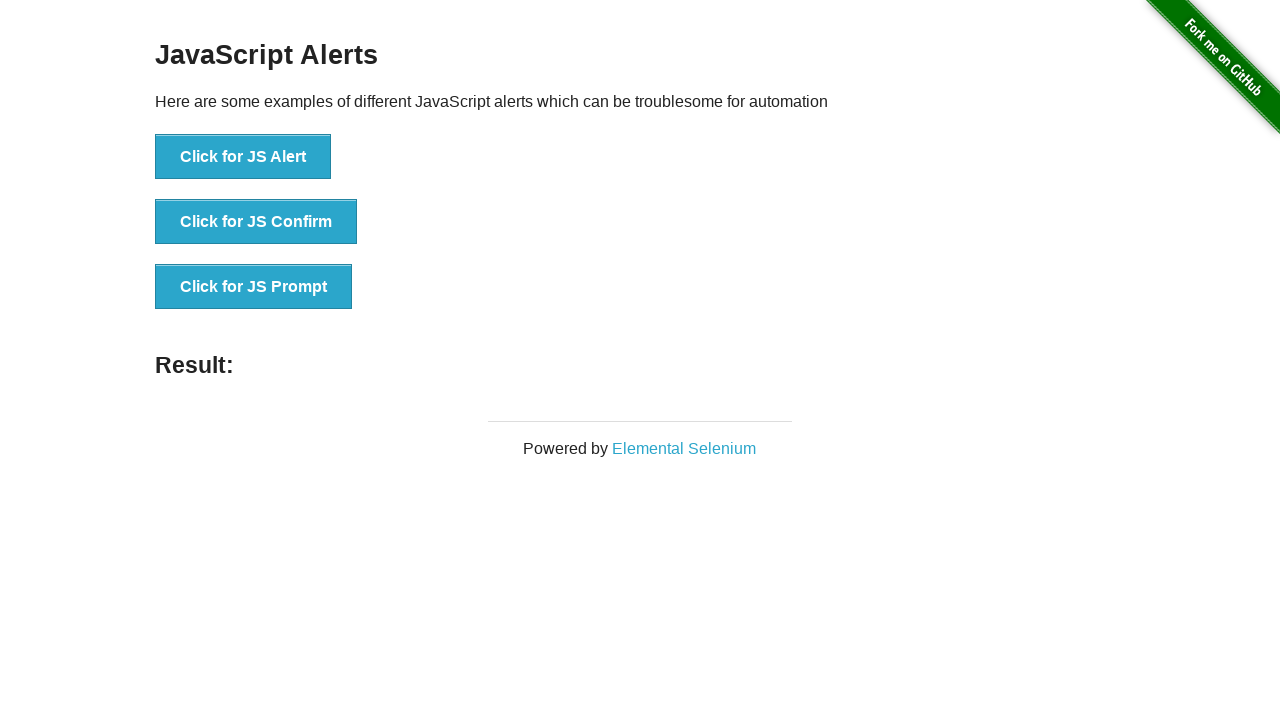

Set up dialog handler to dismiss confirm dialogs
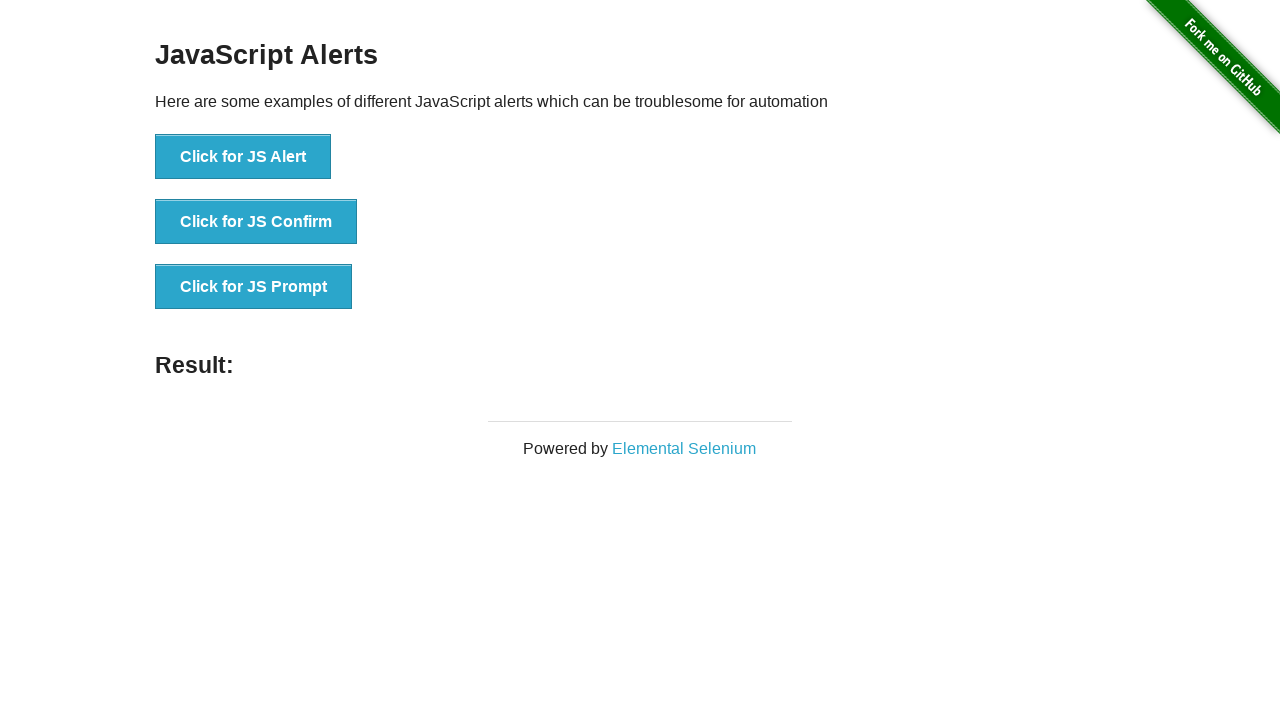

Clicked the 'Click for JS Confirm' button at (256, 222) on button:has-text('Click for JS Confirm')
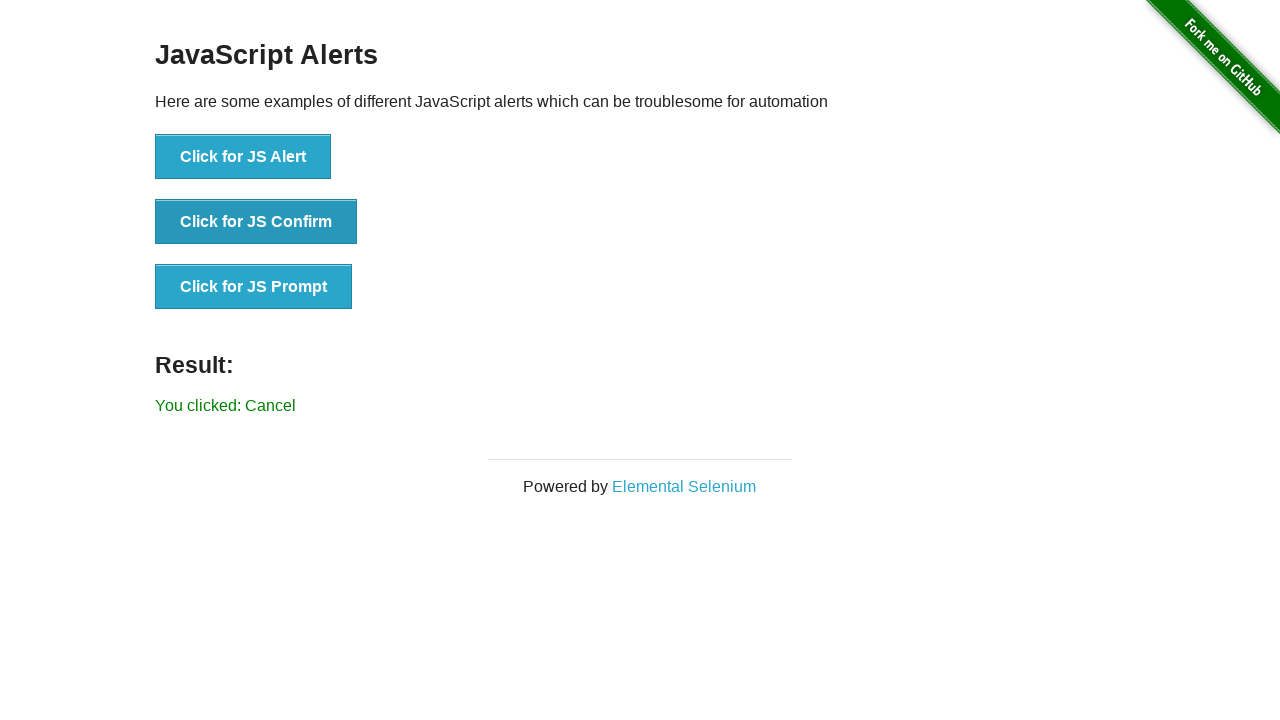

Confirm dialog was dismissed and result message appeared
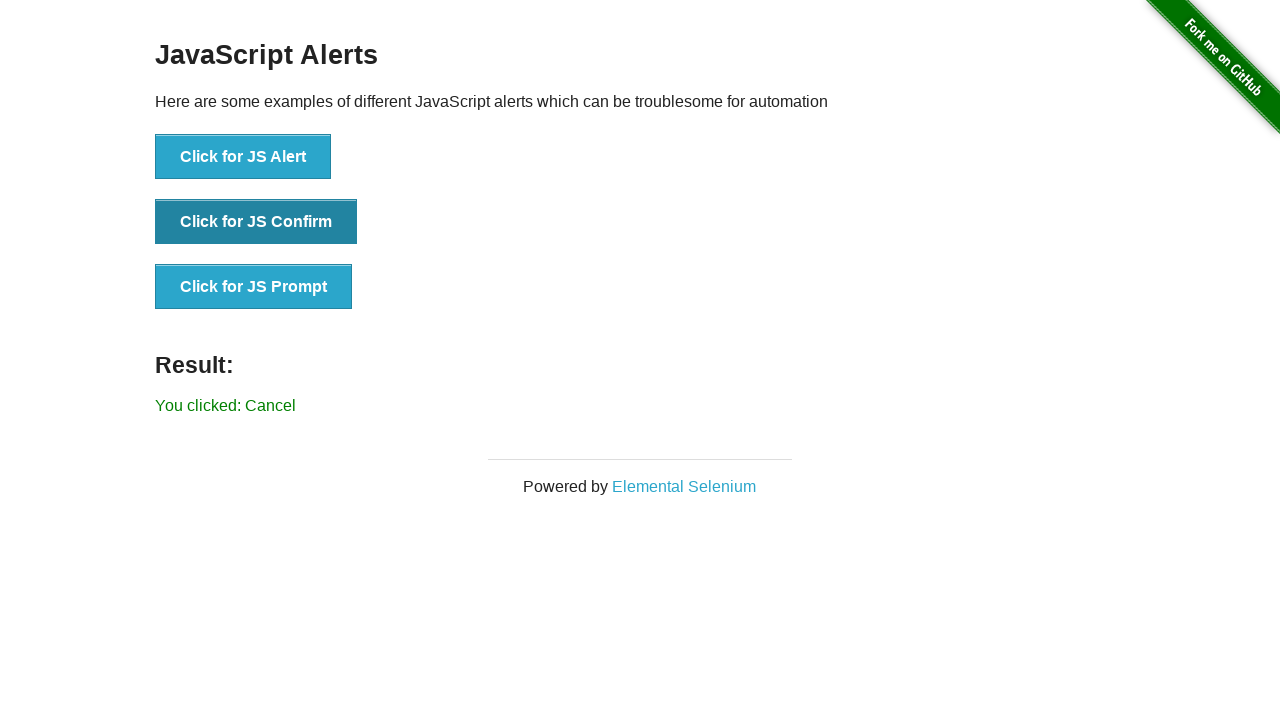

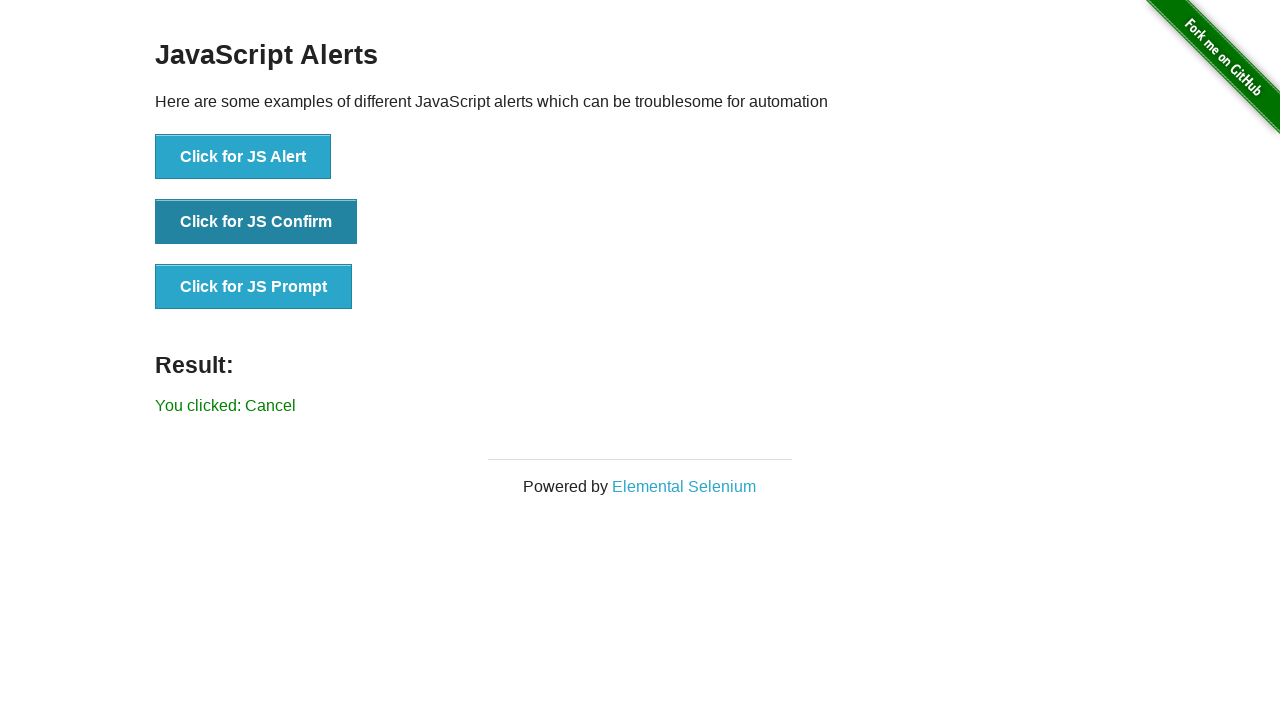